Tests clicking an animated button by starting an animation and then clicking the moving target button after the animation completes.

Starting URL: http://www.uitestingplayground.com/animation

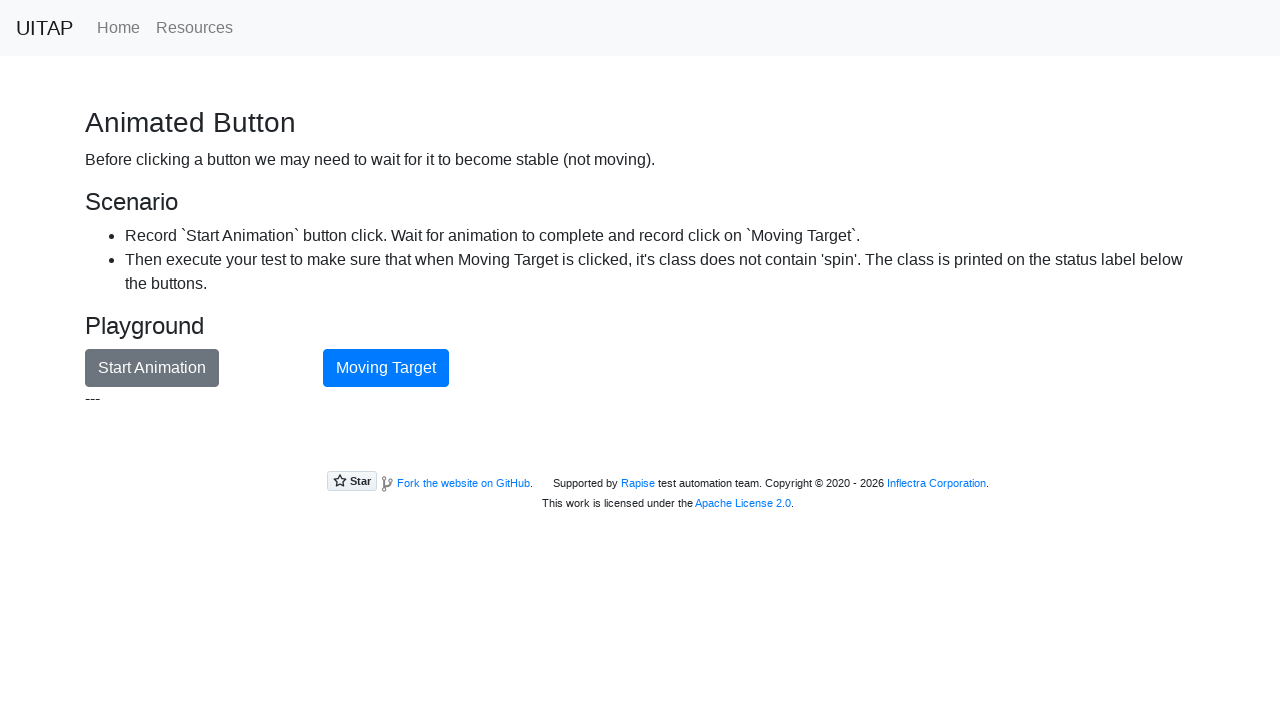

Clicked Start Animation button at (152, 368) on button >> internal:has-text="Start Animation"i
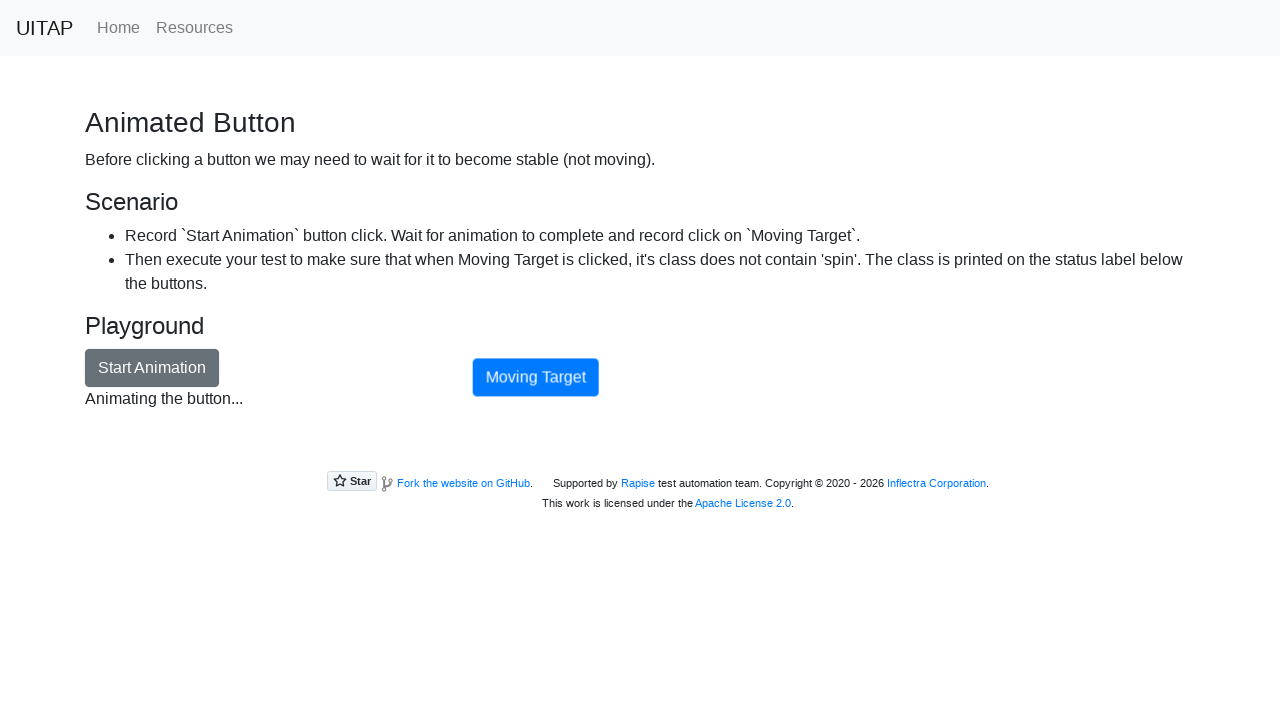

Waited 5 seconds for animation to complete
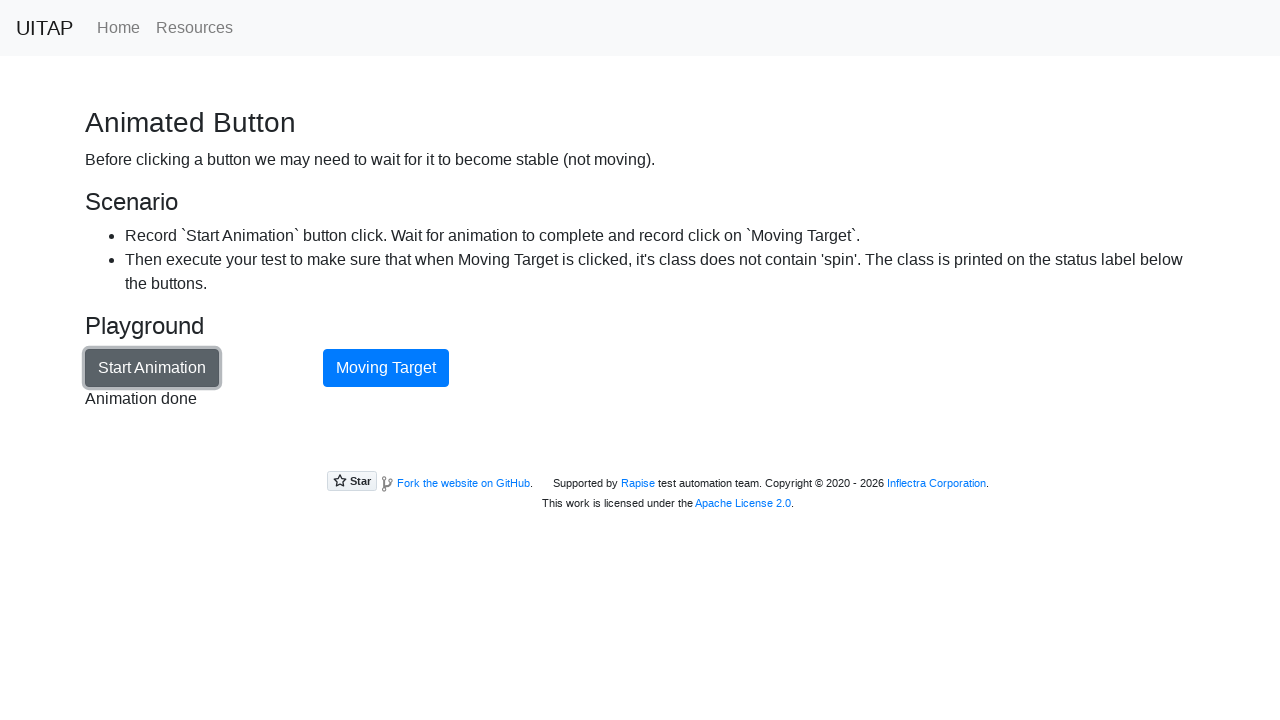

Clicked the moving target button after animation completed at (386, 368) on button >> internal:has-text="Moving Target"i
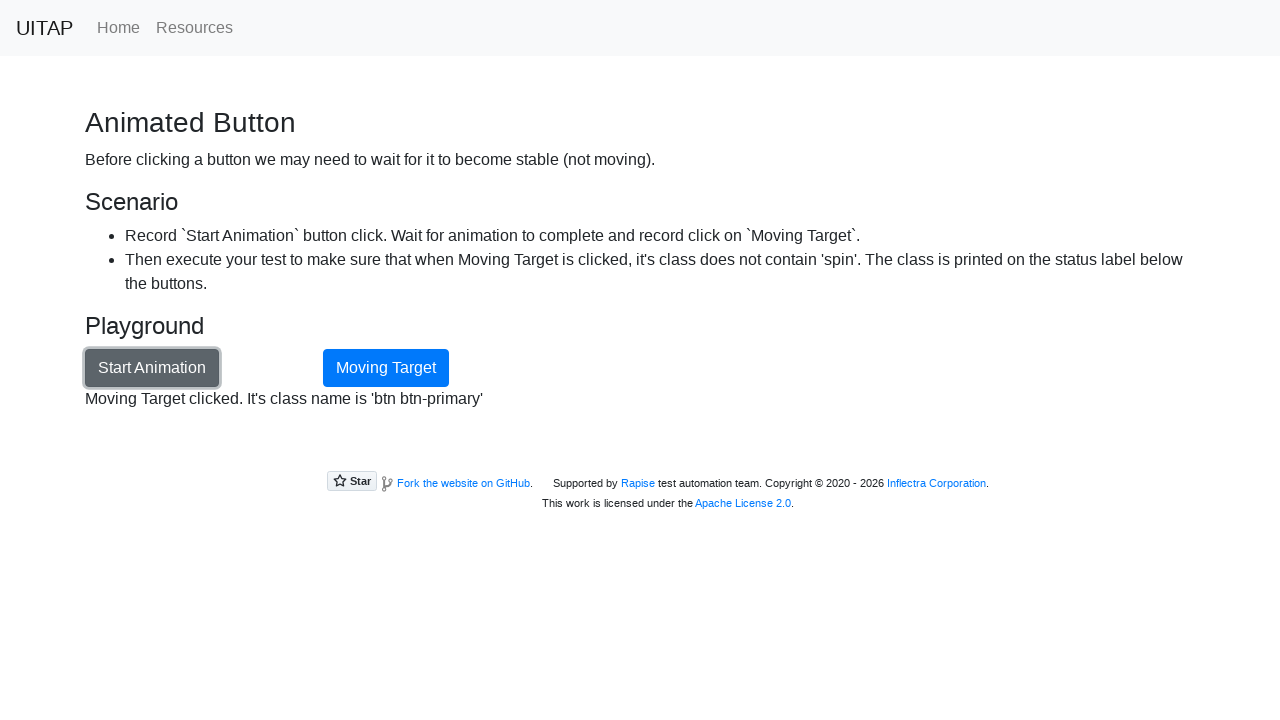

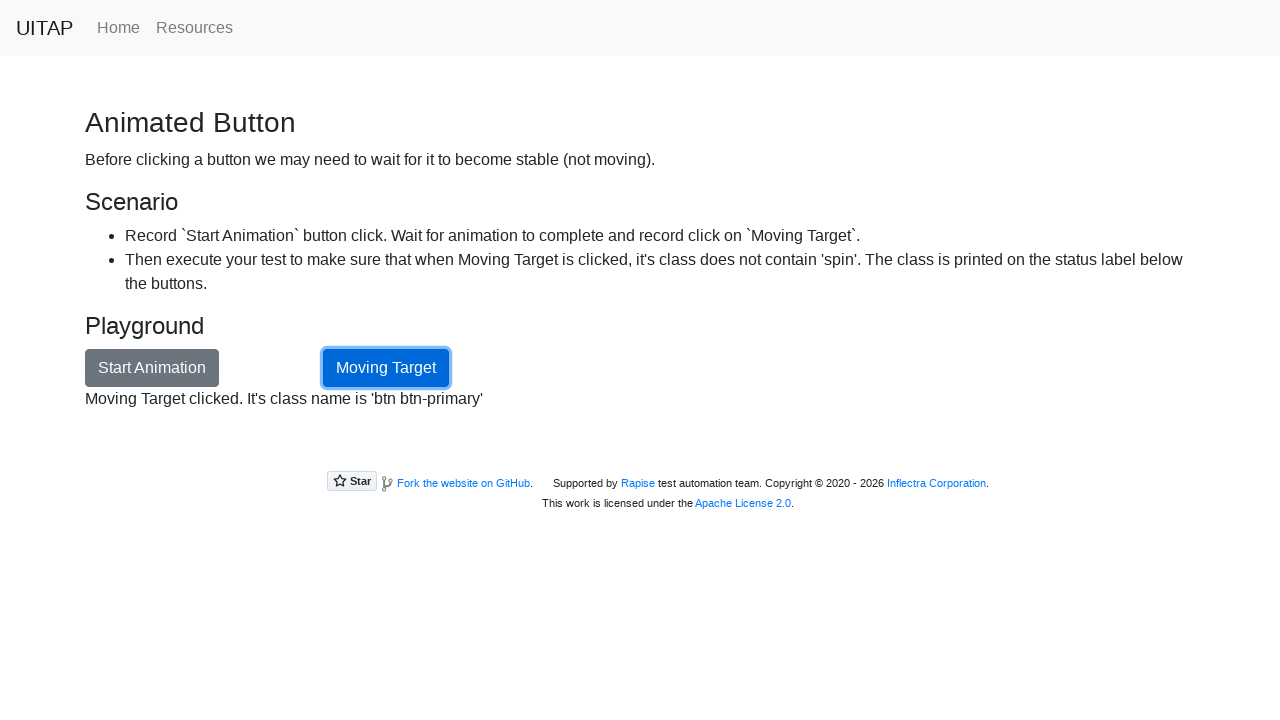